Tests a registration form by filling in first name, last name, and email fields, then submitting the form and verifying the success message is displayed.

Starting URL: http://suninjuly.github.io/registration1.html

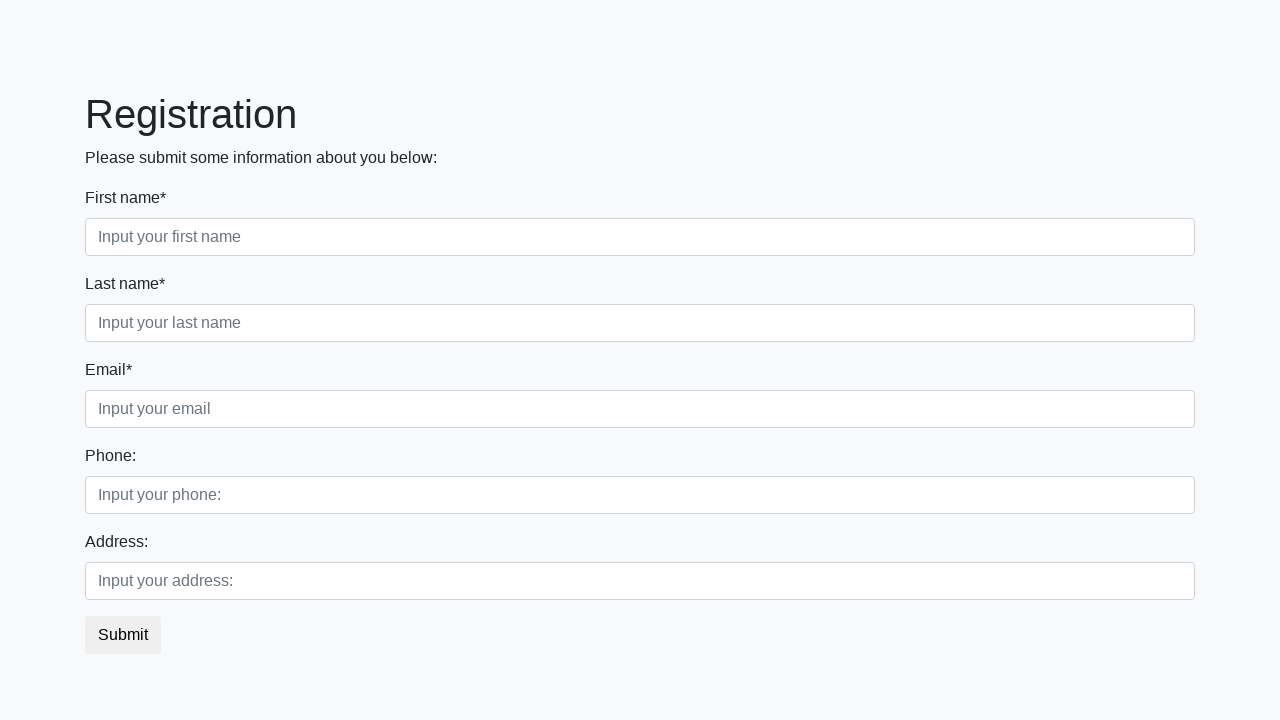

Filled first name field with 'Ivan' on div.first_block .form-control.first
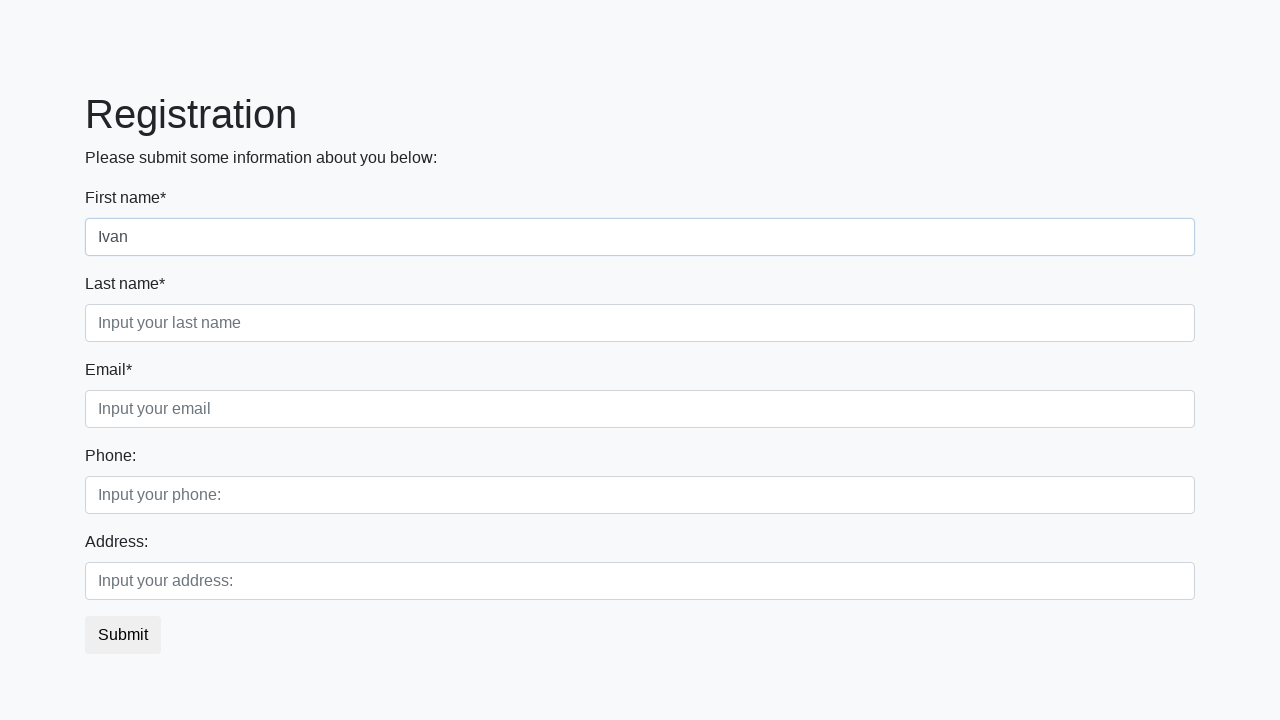

Filled last name field with 'Petrov' on div.first_block .form-control.second
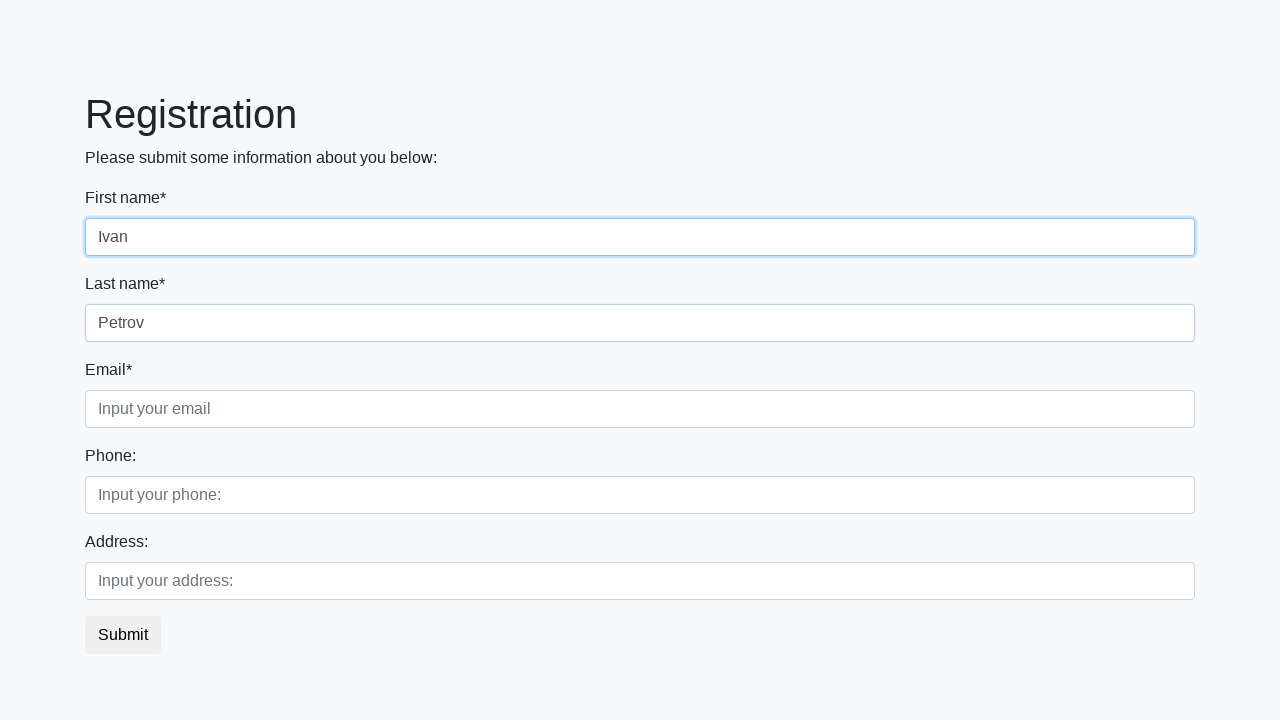

Filled email field with 'name@mail.com' on div.first_block .form-control.third
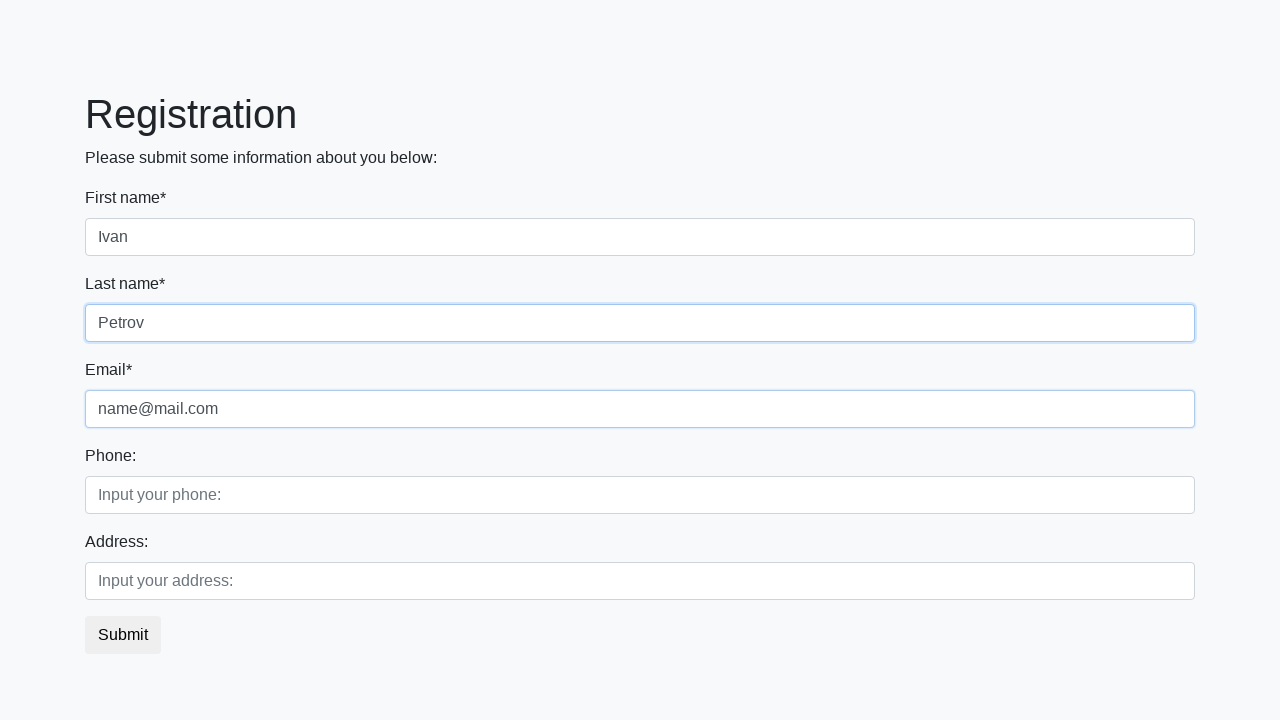

Clicked submit button to register at (123, 635) on button.btn
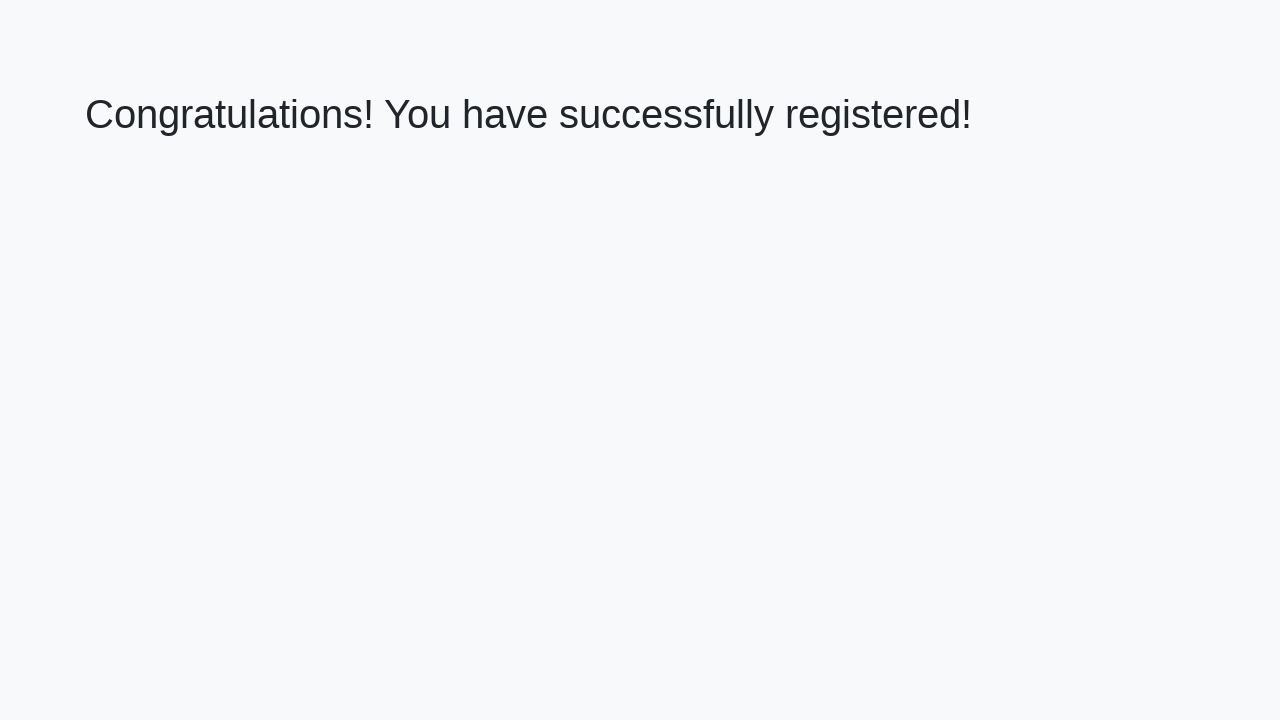

Success message heading loaded
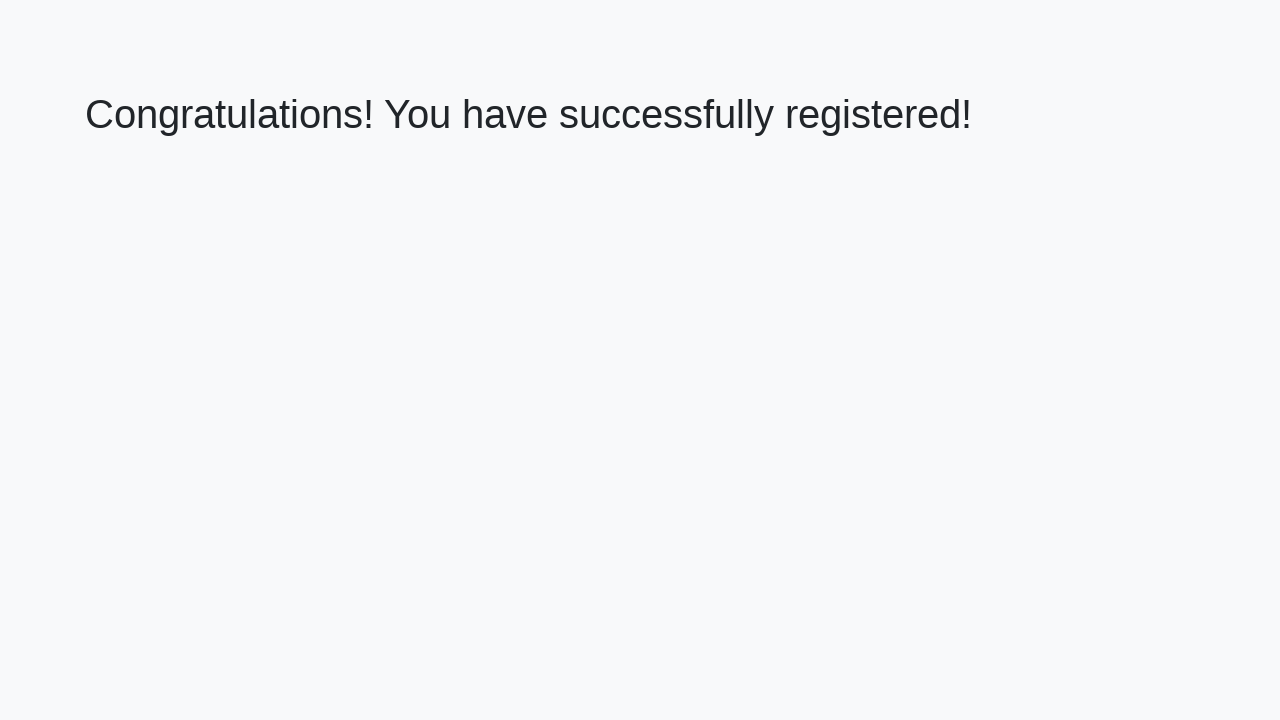

Retrieved success message text
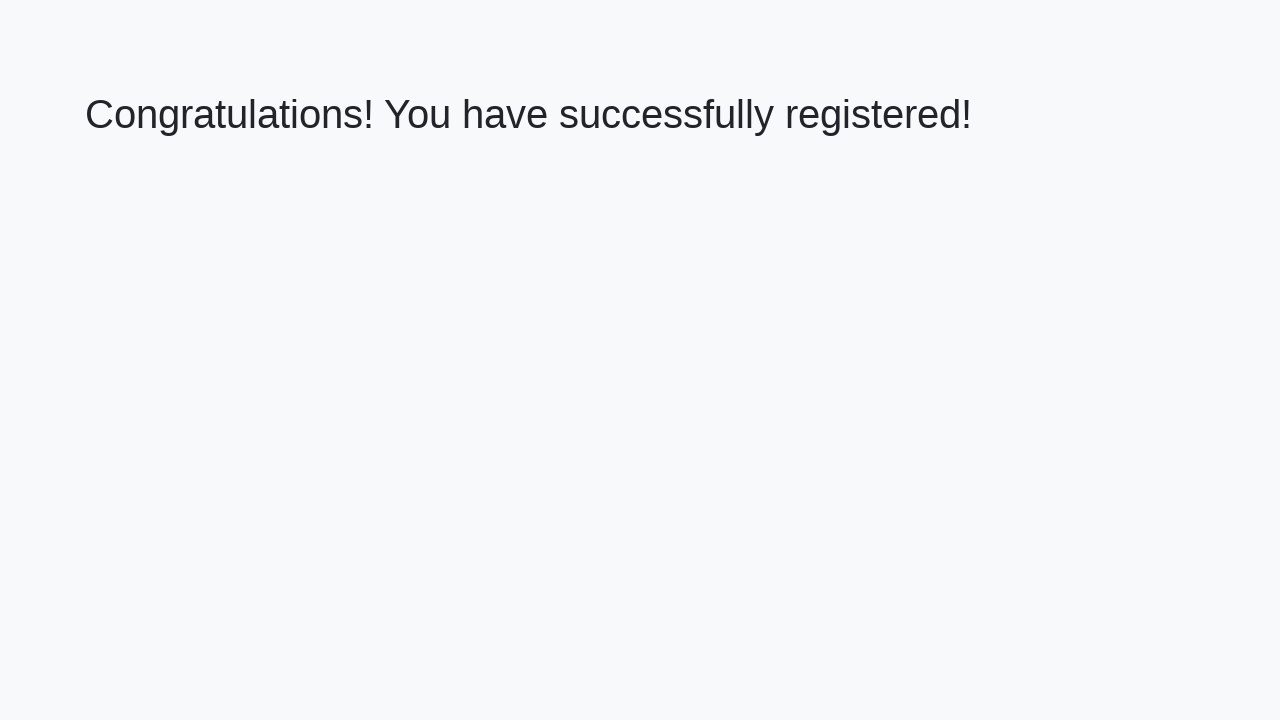

Verified success message: 'Congratulations! You have successfully registered!'
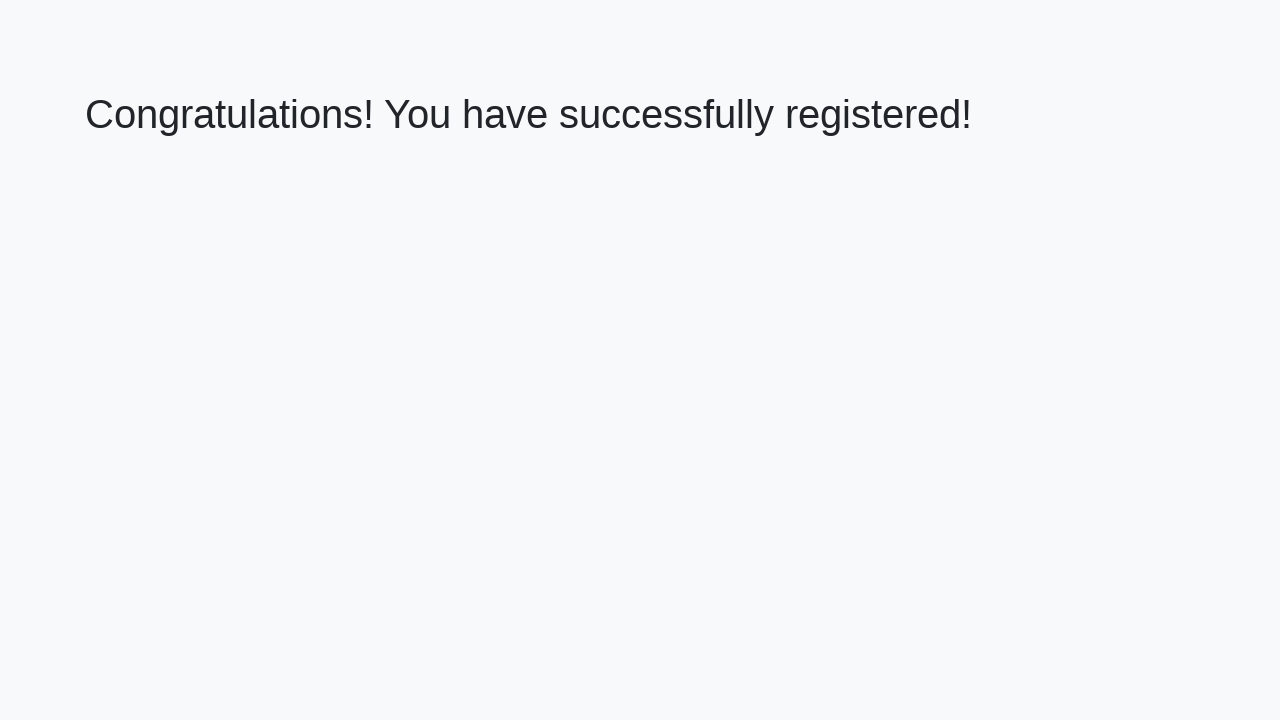

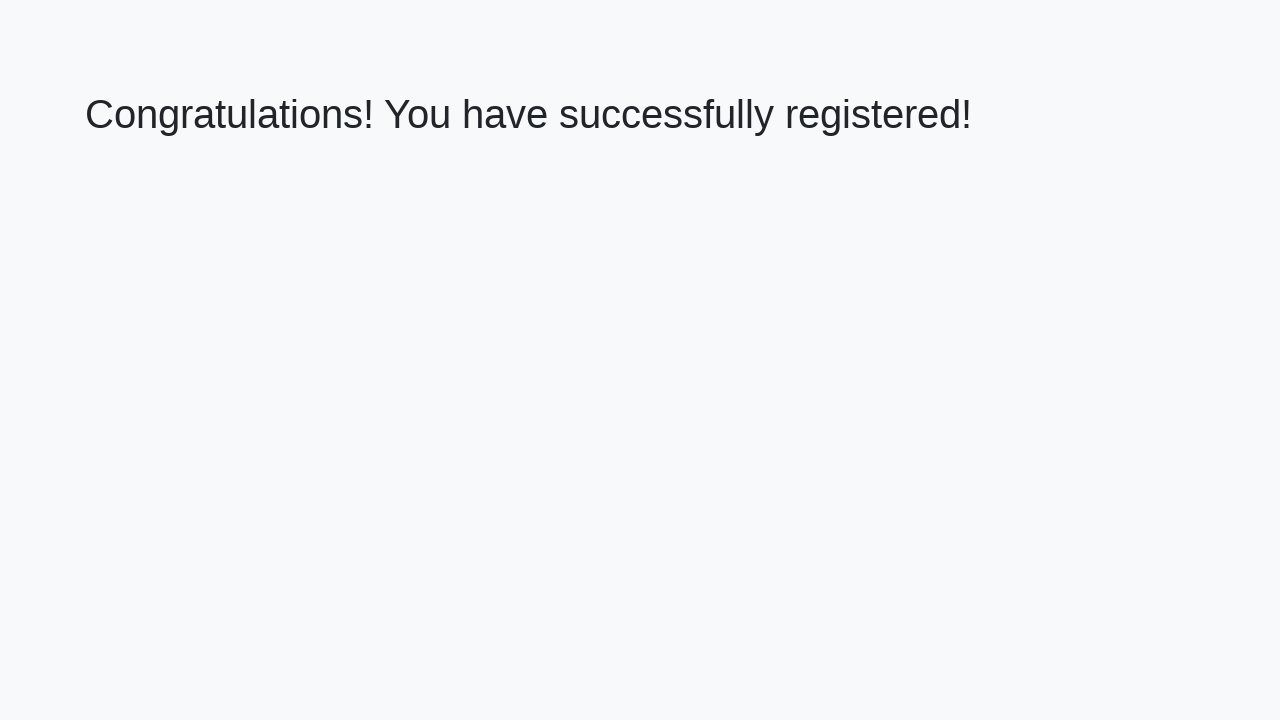